Tests file upload functionality by uploading a sample file and verifying the uploaded filename is displayed correctly

Starting URL: https://the-internet.herokuapp.com/upload

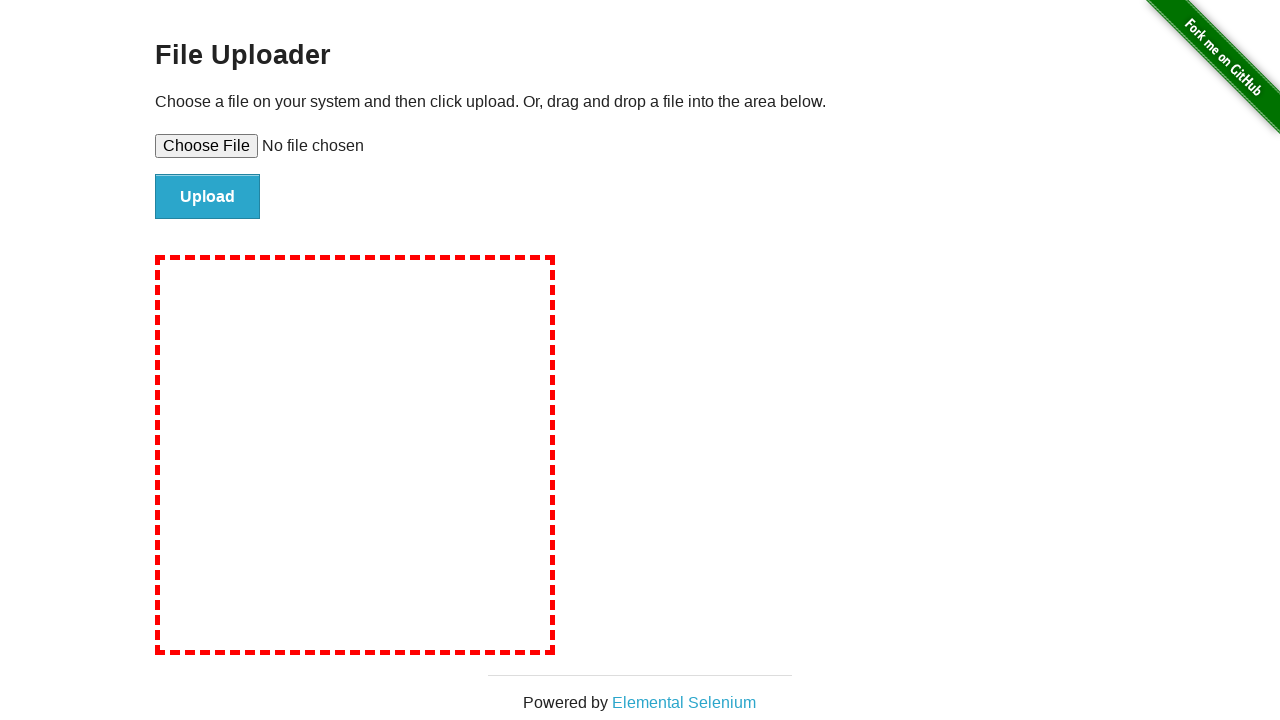

Created temporary test file for upload
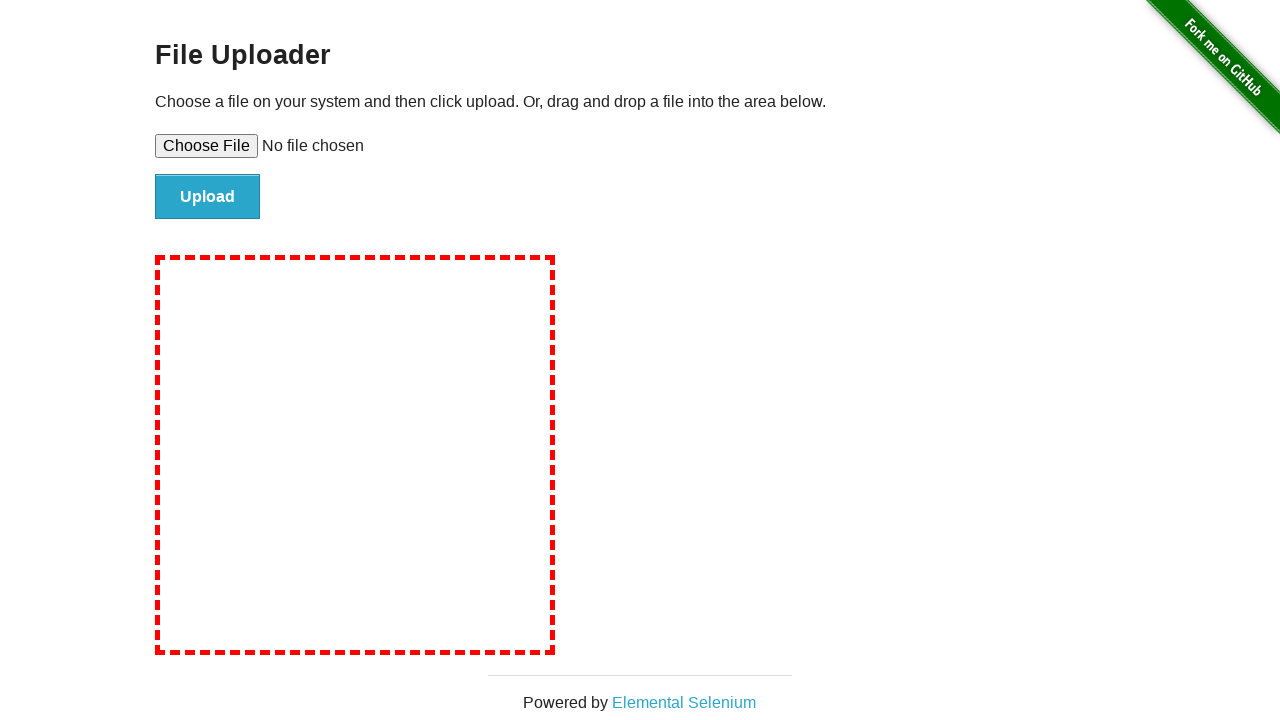

Set input file to test_upload_file.txt
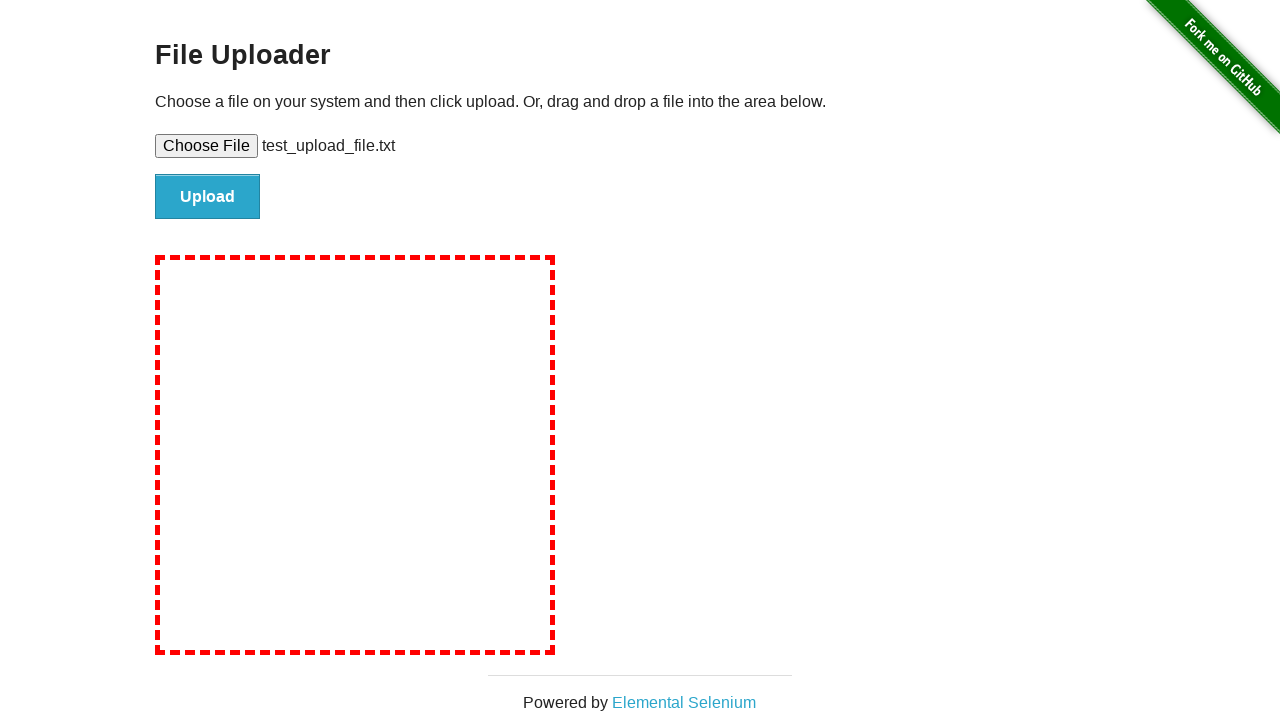

Clicked file submit button at (208, 197) on #file-submit
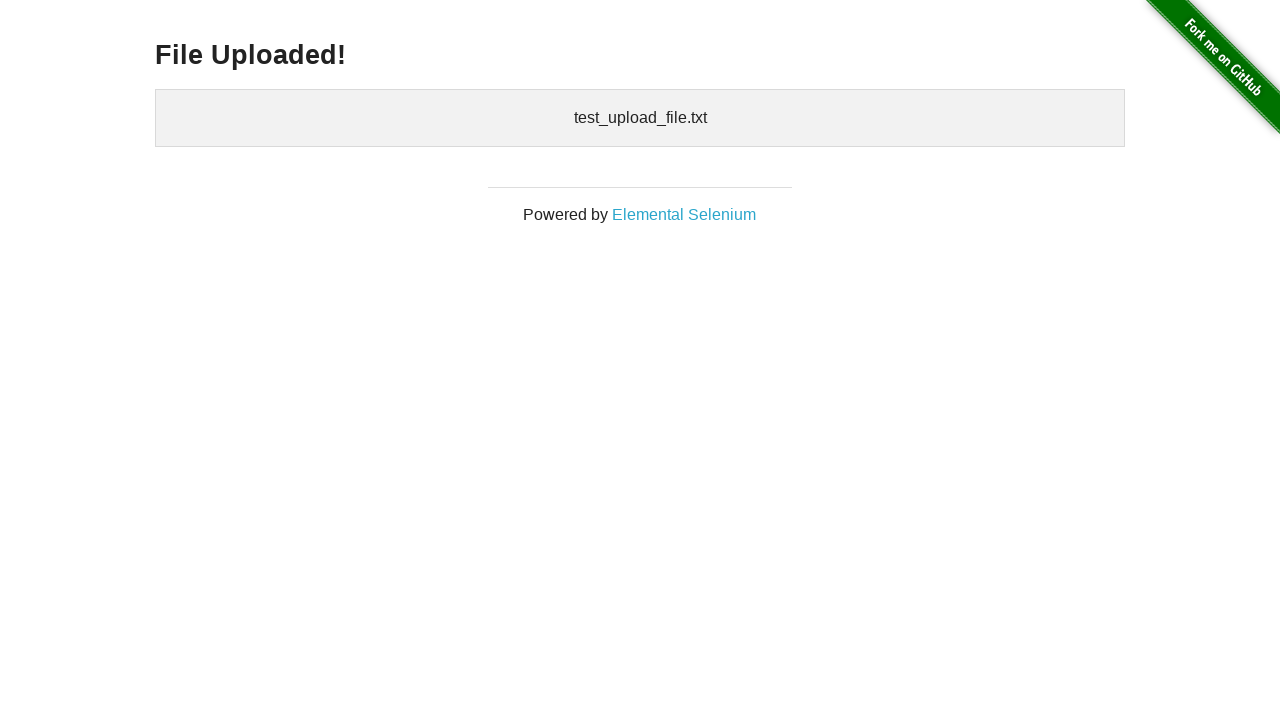

Waited for uploaded files confirmation to appear
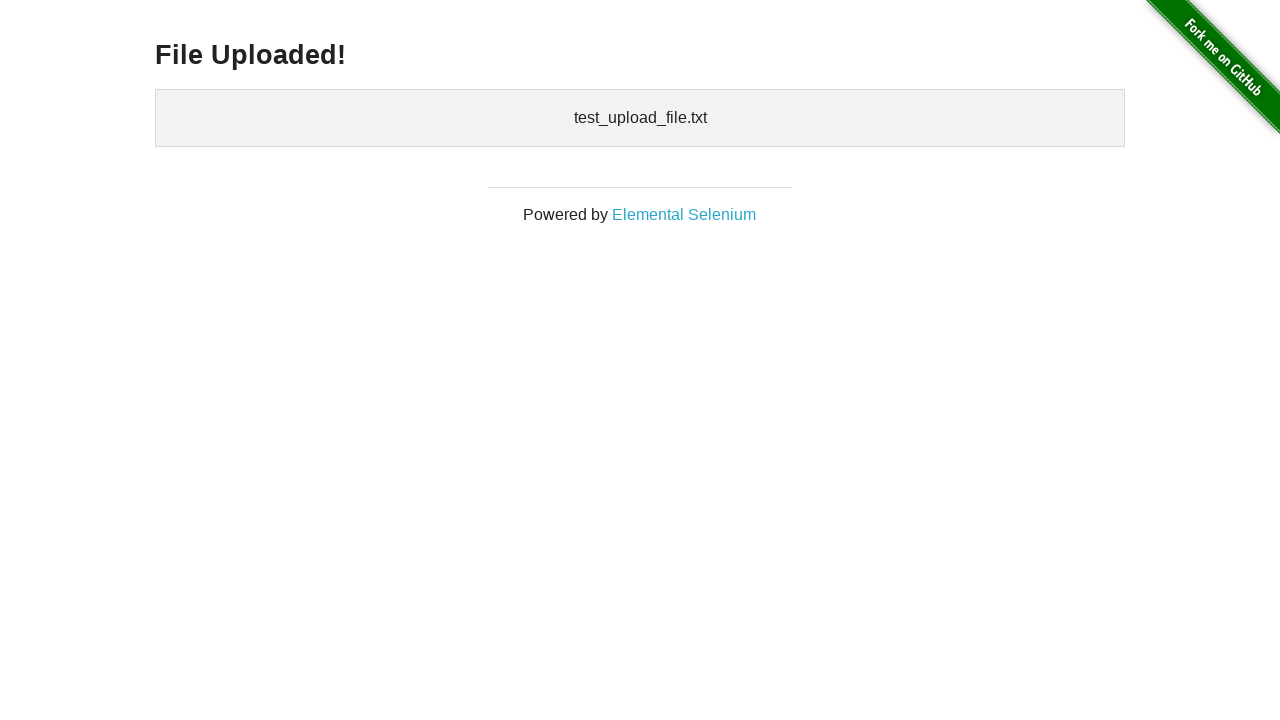

Cleaned up temporary test file
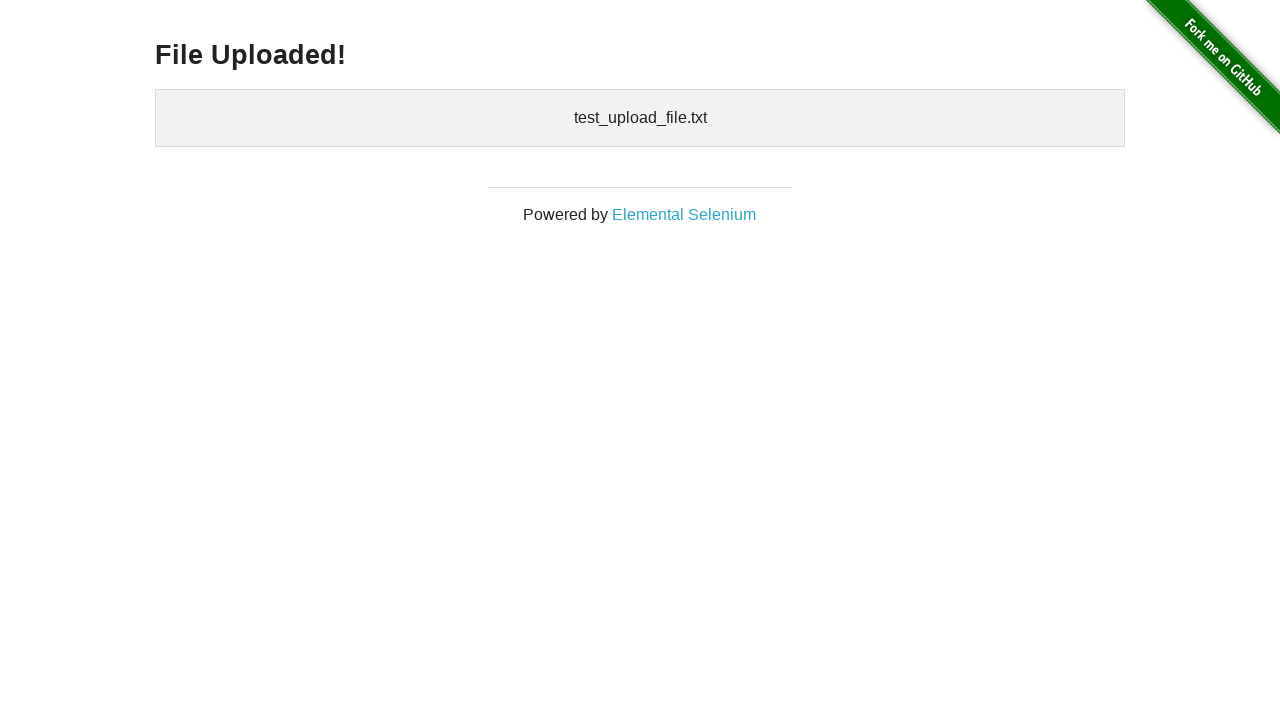

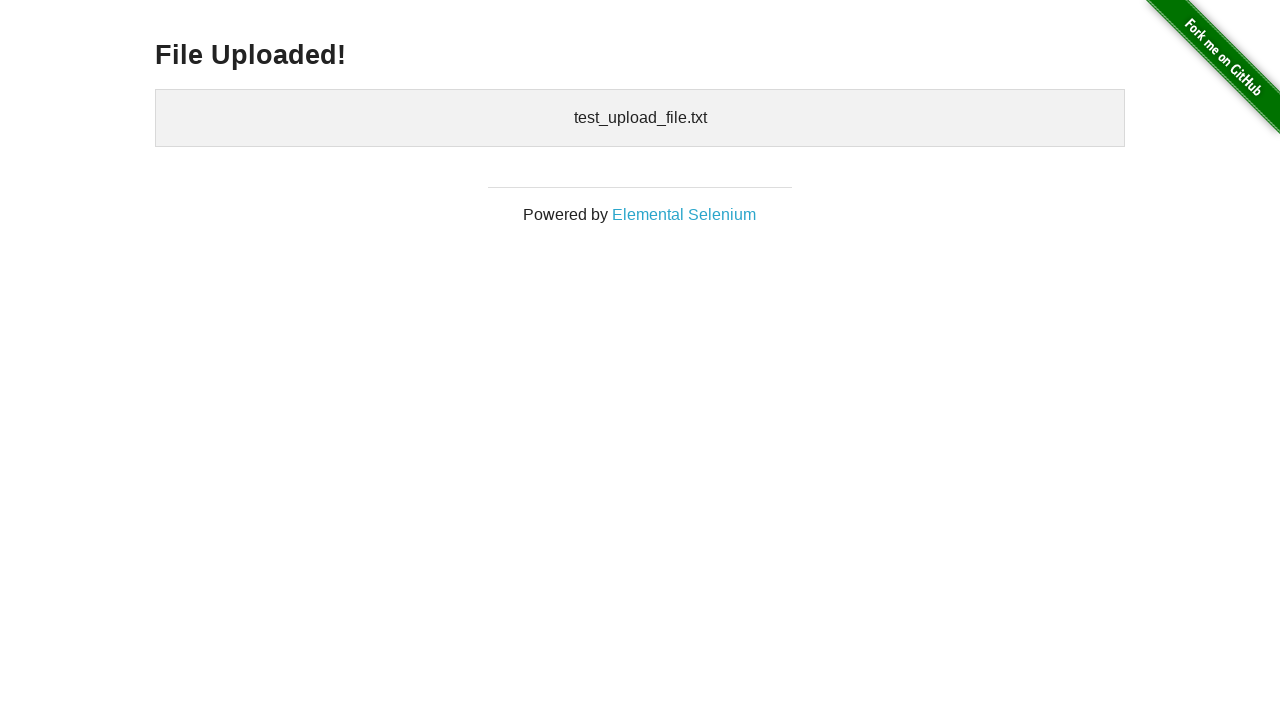